Tests that submitting the login form with a username but empty password displays the error message "Epic sadface: Password is required"

Starting URL: https://www.saucedemo.com/

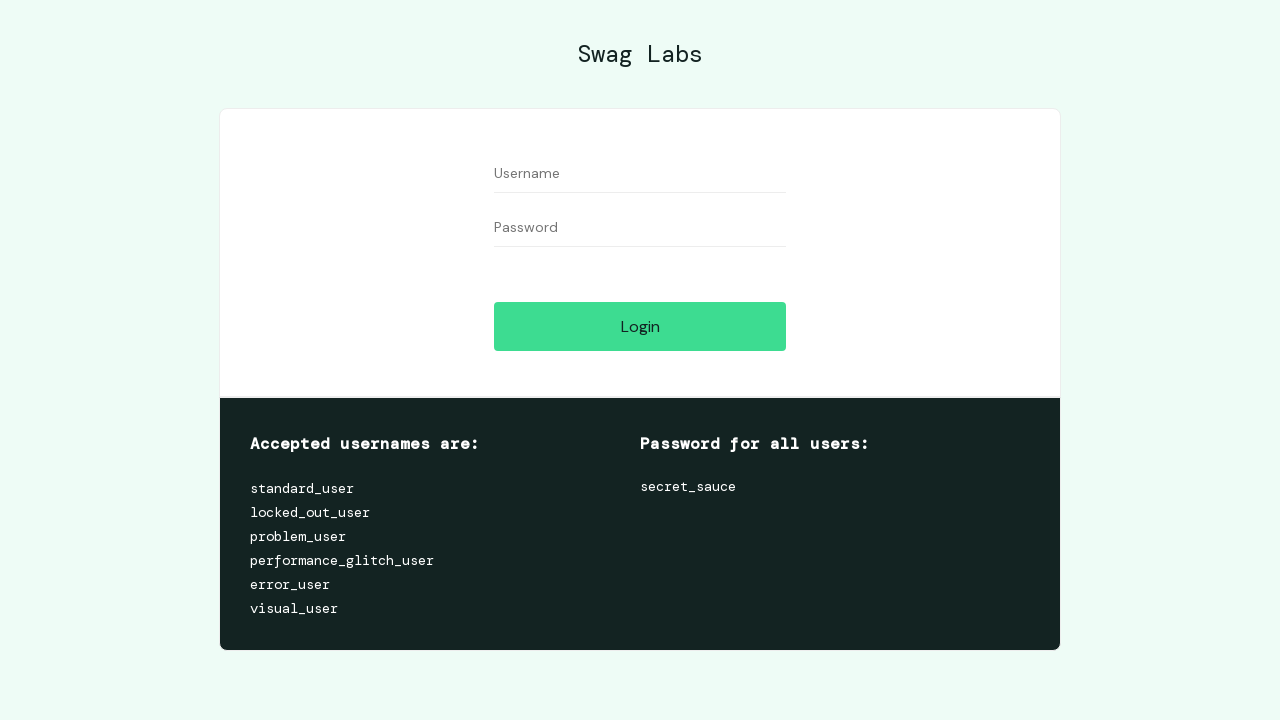

Username field is visible and ready for input
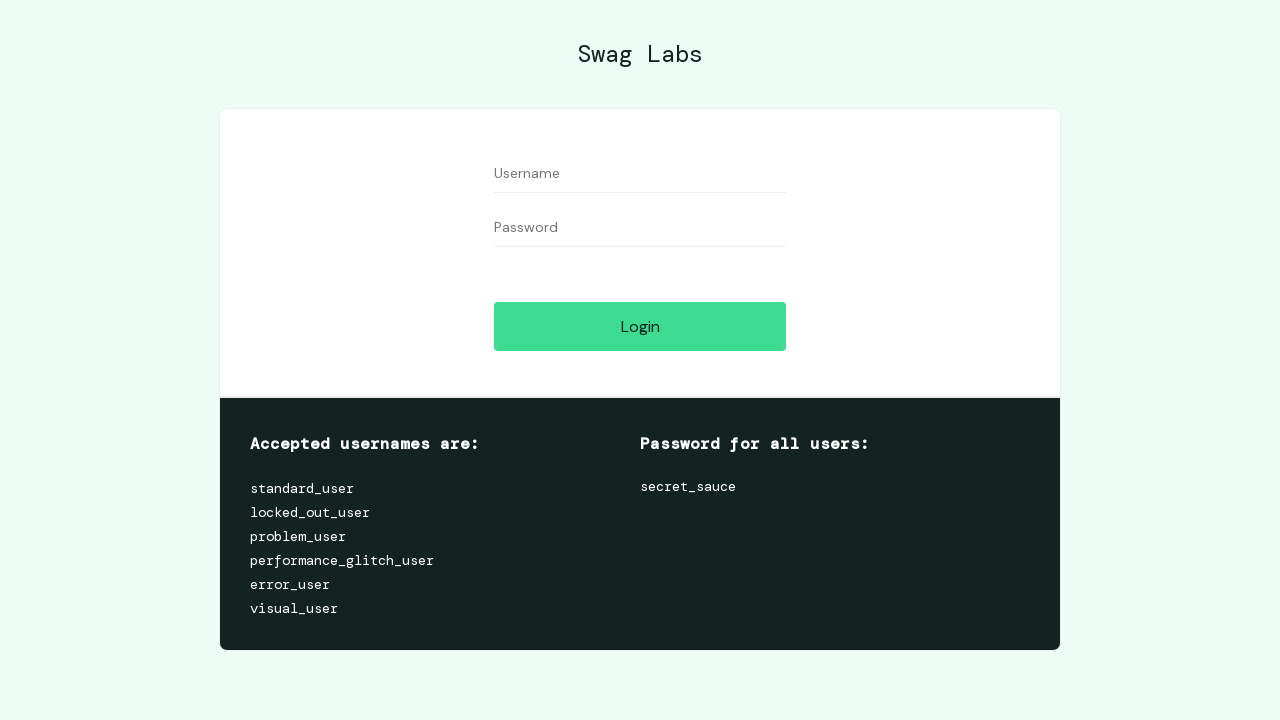

Entered username 'irembalci' into the username field on #user-name
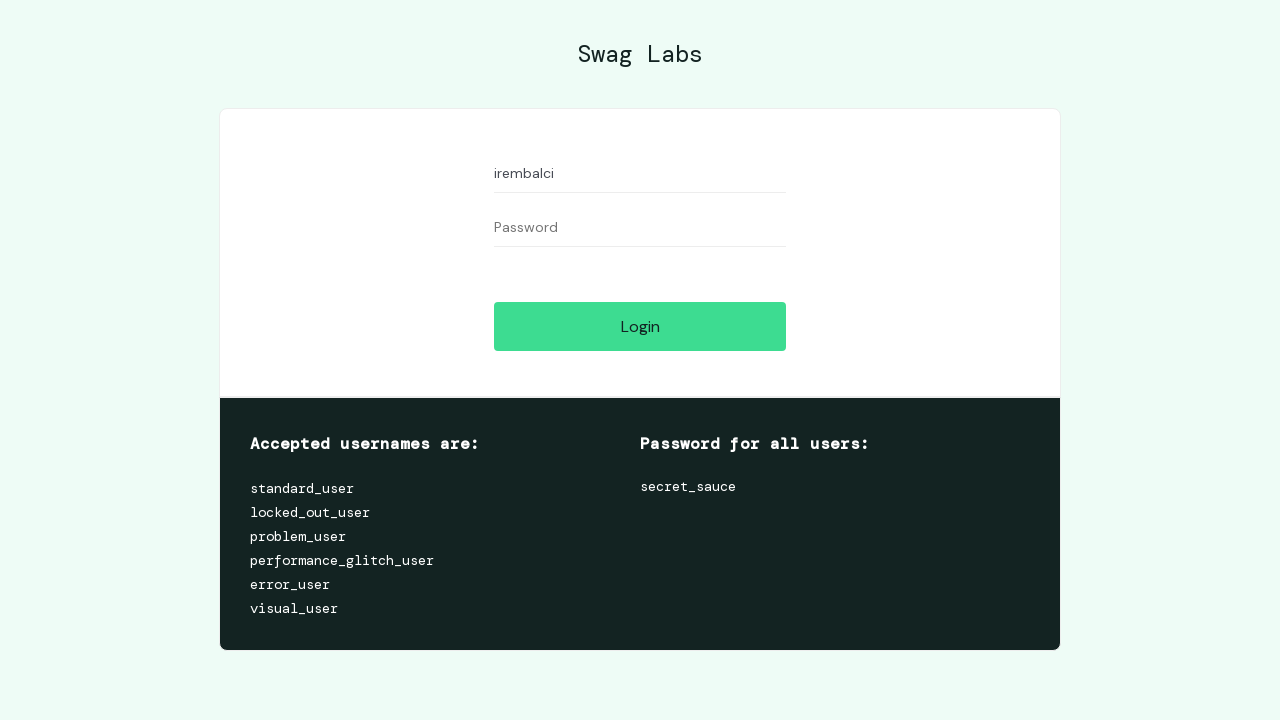

Clicked login button without entering password at (640, 326) on #login-button
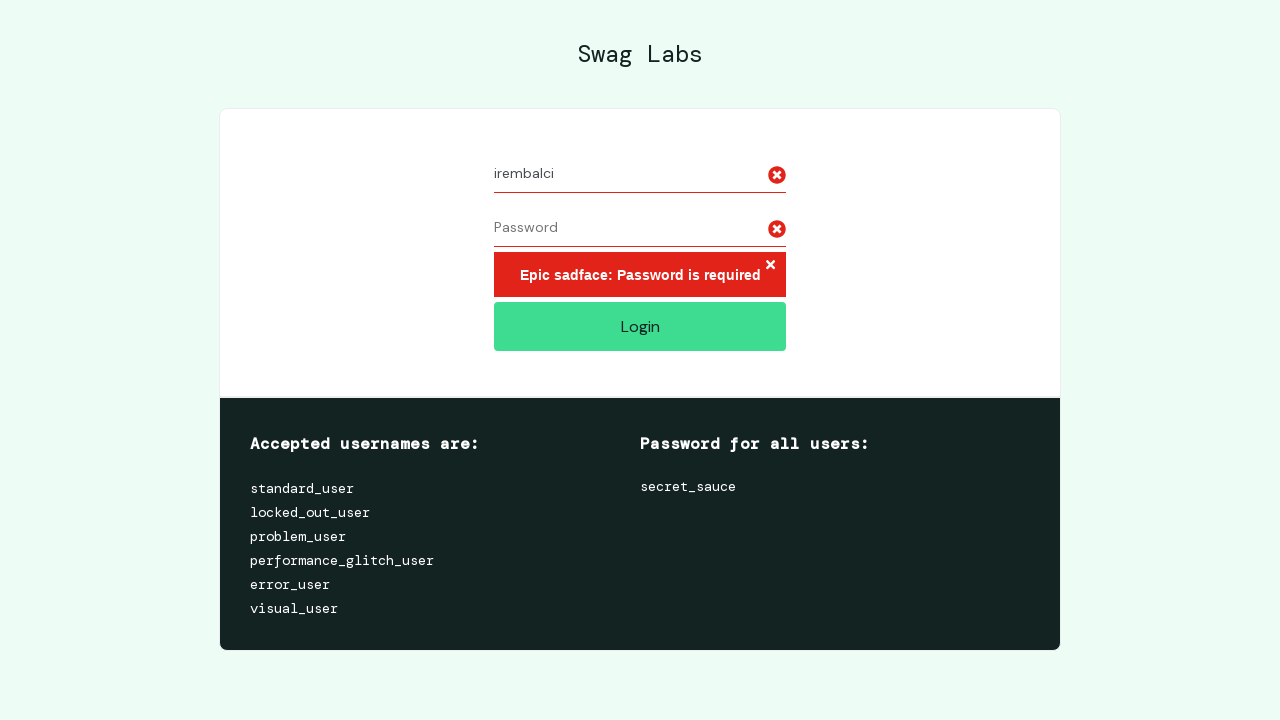

Error message container appeared on the page
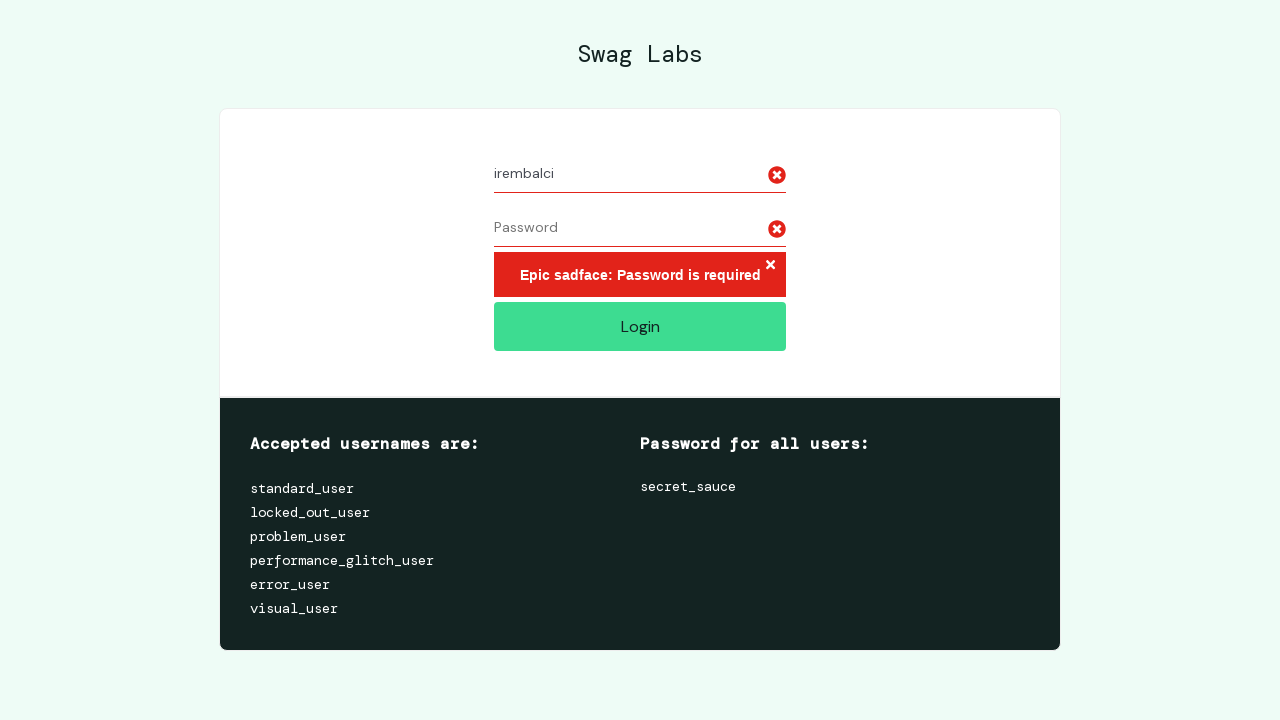

Retrieved error message text content
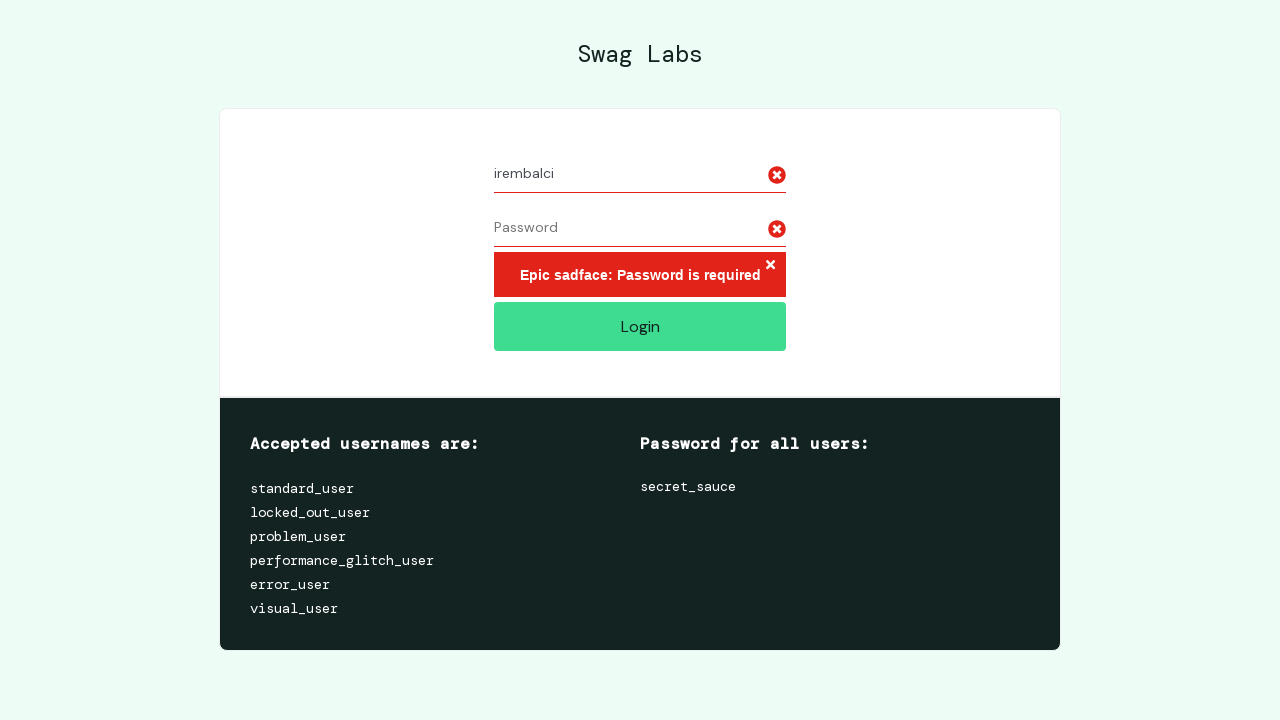

Assertion passed: Error message 'Epic sadface: Password is required' is displayed
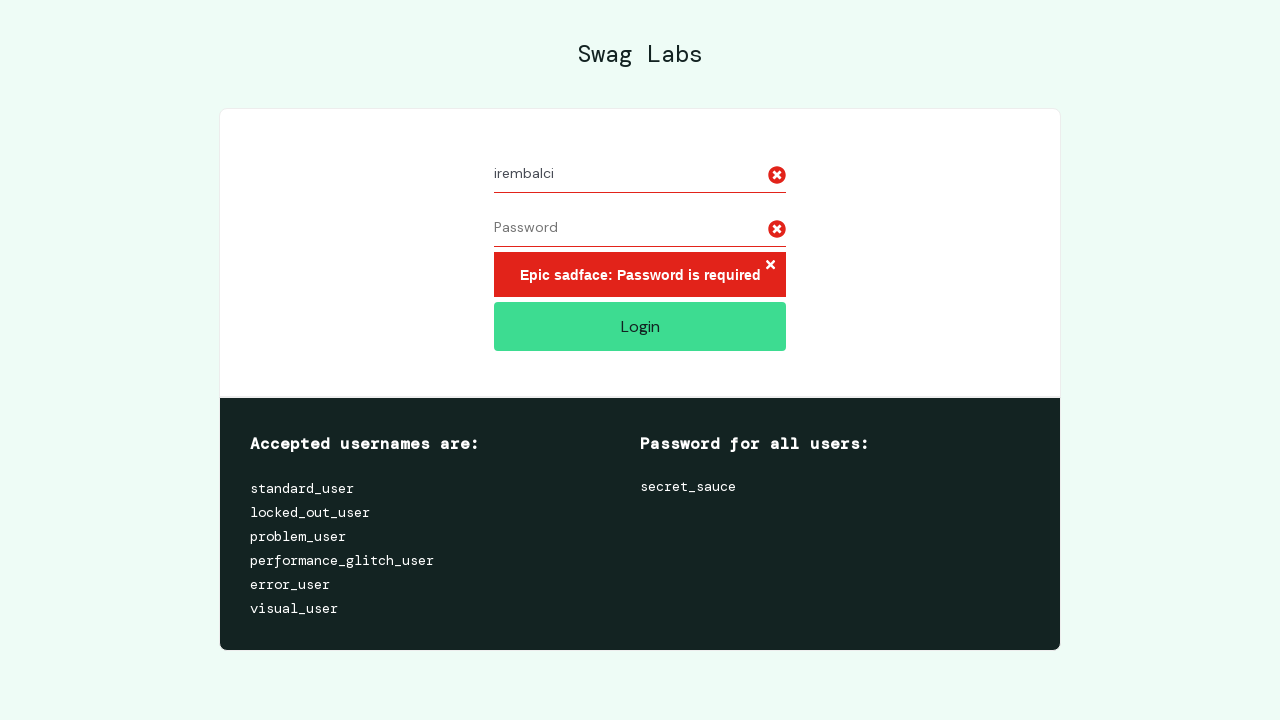

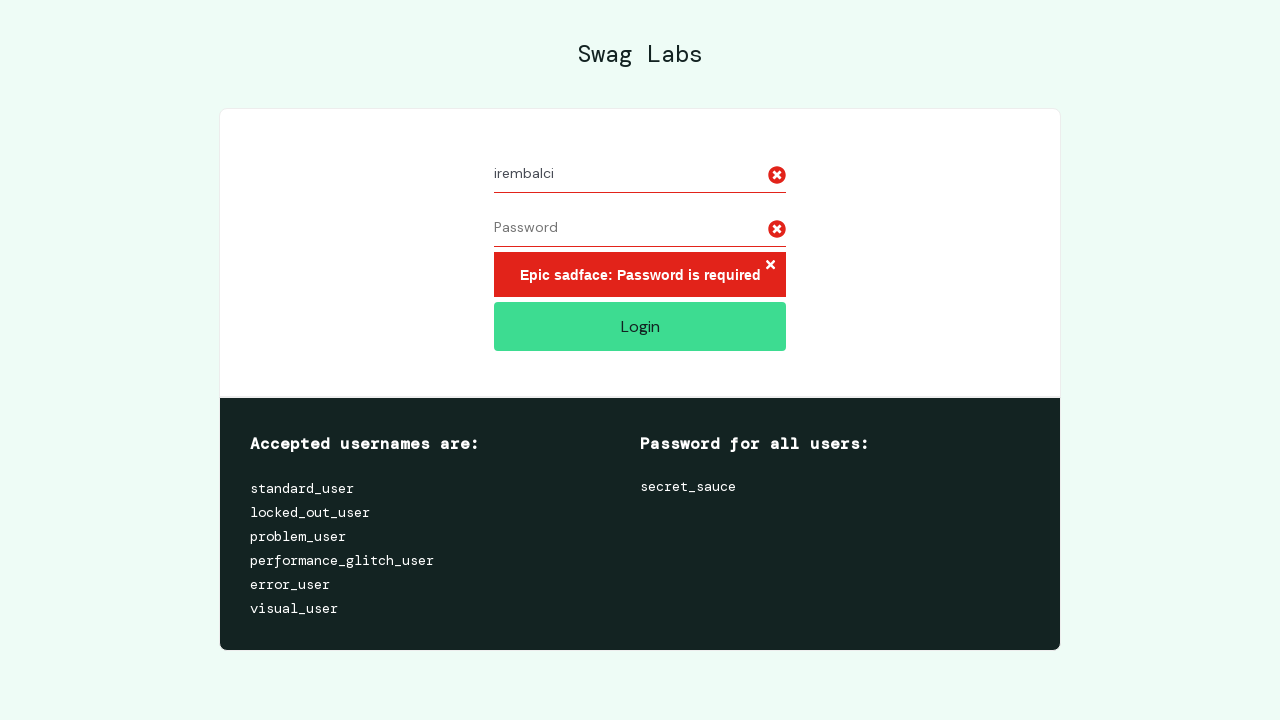